Navigates to anhtester.com and clicks on the "Website Testing" section link

Starting URL: https://anhtester.com

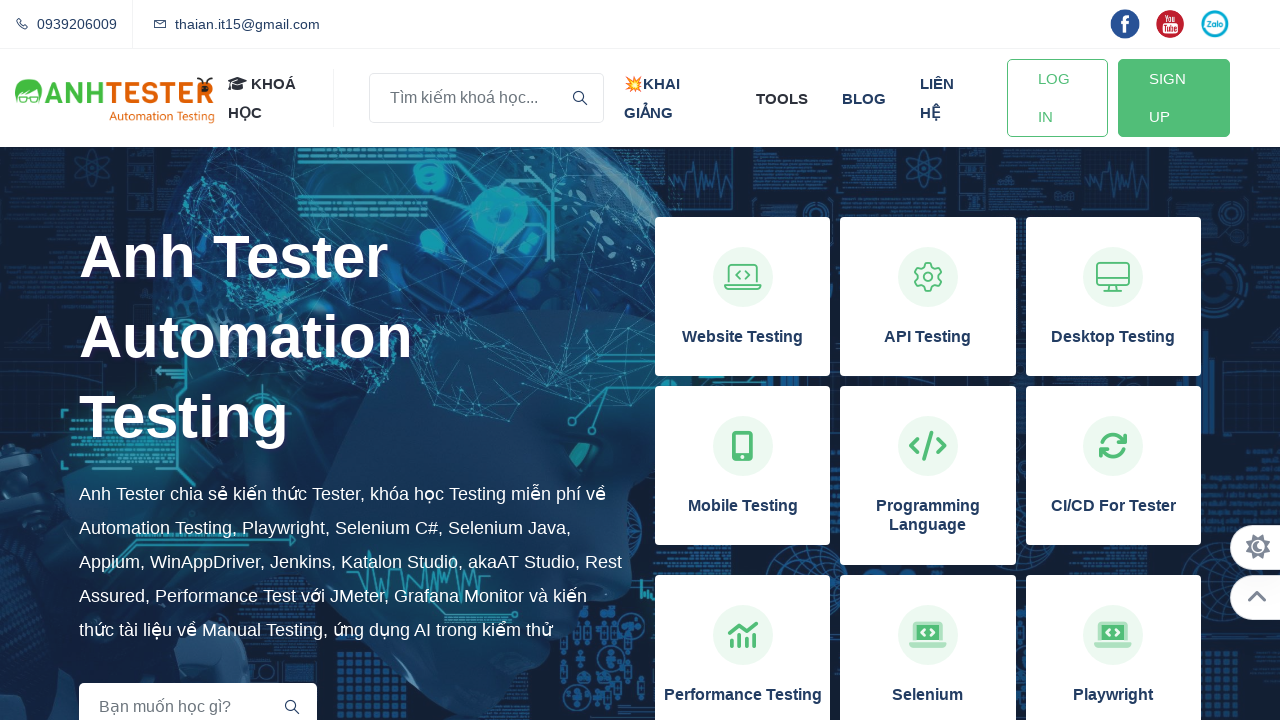

Clicked on the Website Testing section link at (743, 337) on xpath=//h3[normalize-space()='Website Testing']
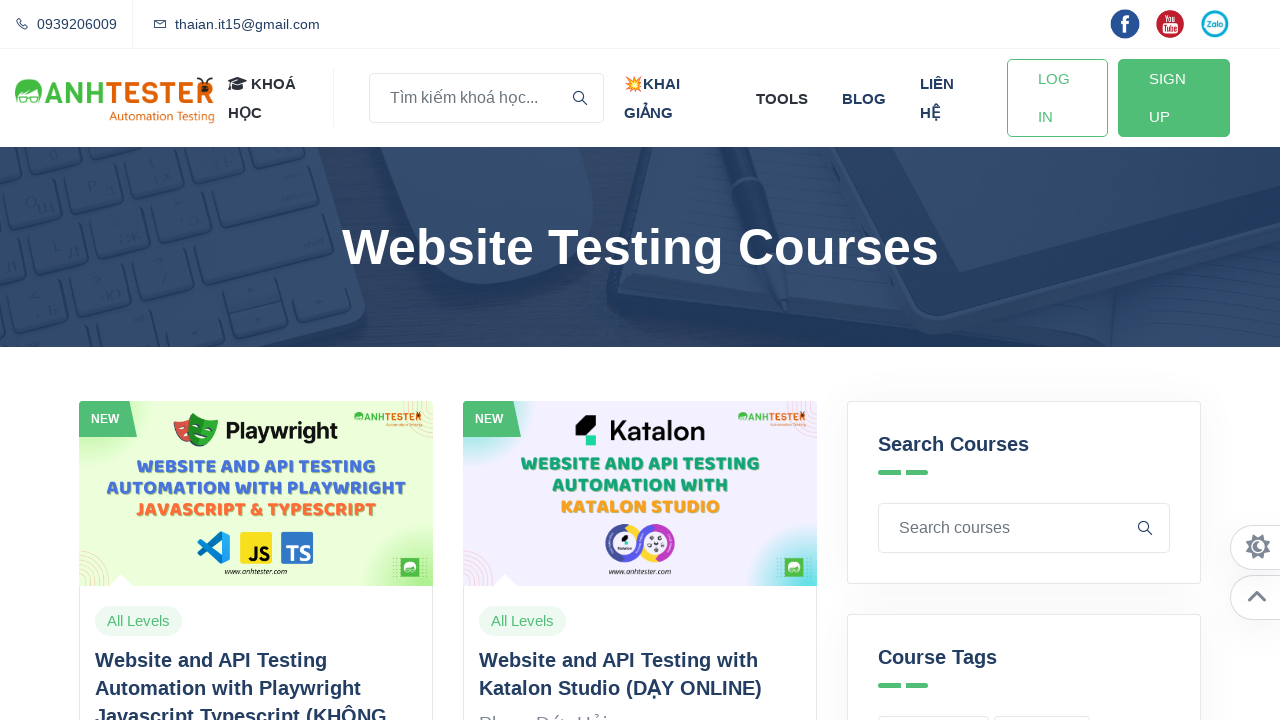

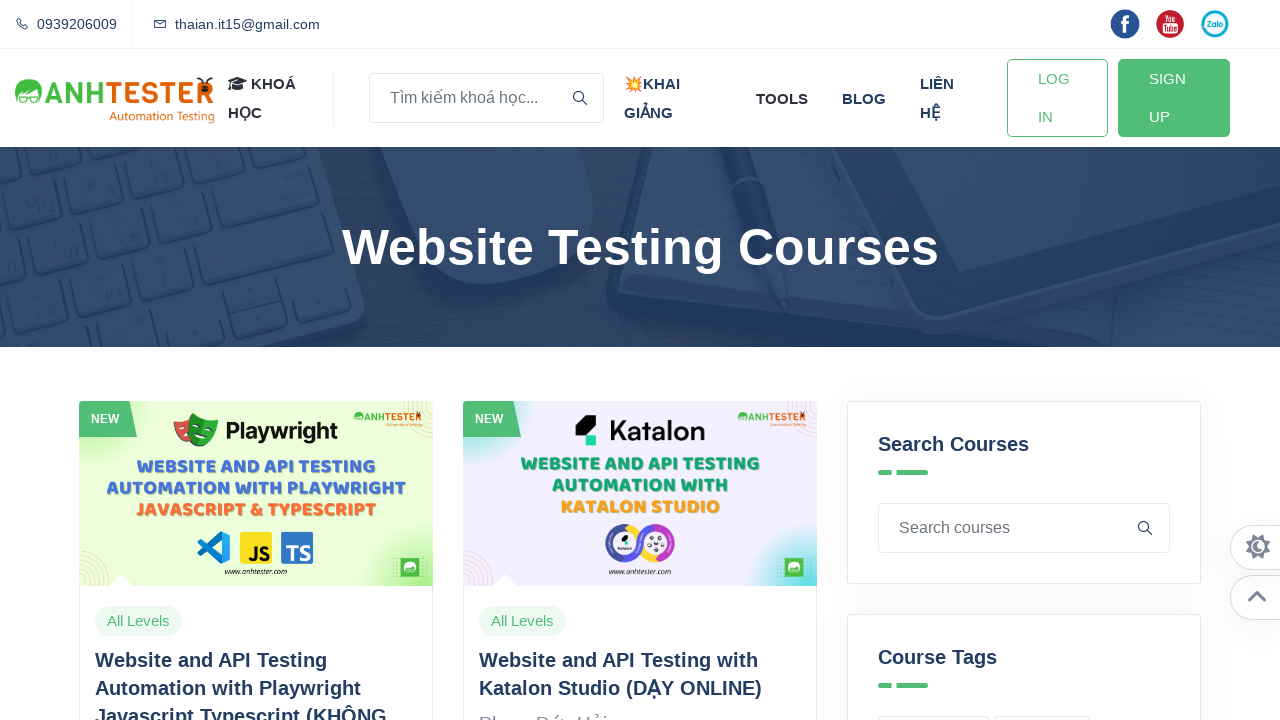